Tests window handling functionality by clicking a link that opens a new window and switching between windows

Starting URL: https://www.w3schools.com/jsref/met_win_open.asp

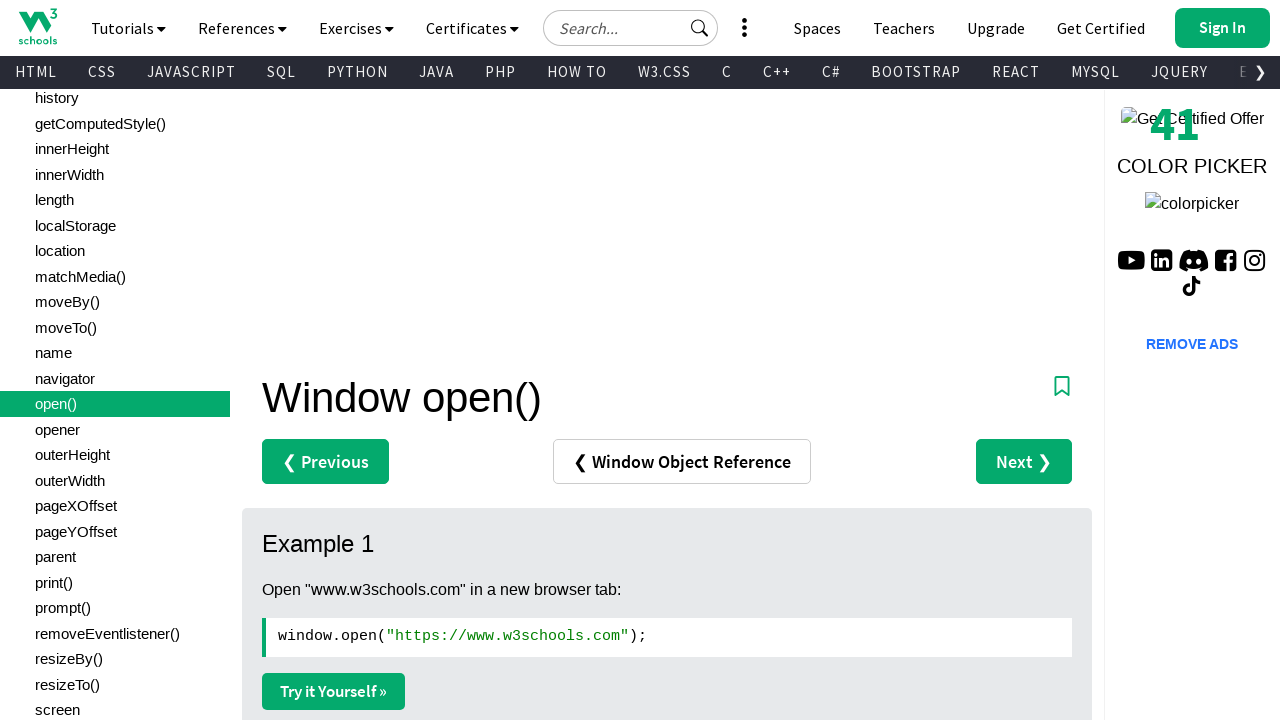

Clicked 'Try it Yourself' link to open new window at (334, 691) on text=/Try it Yourself/
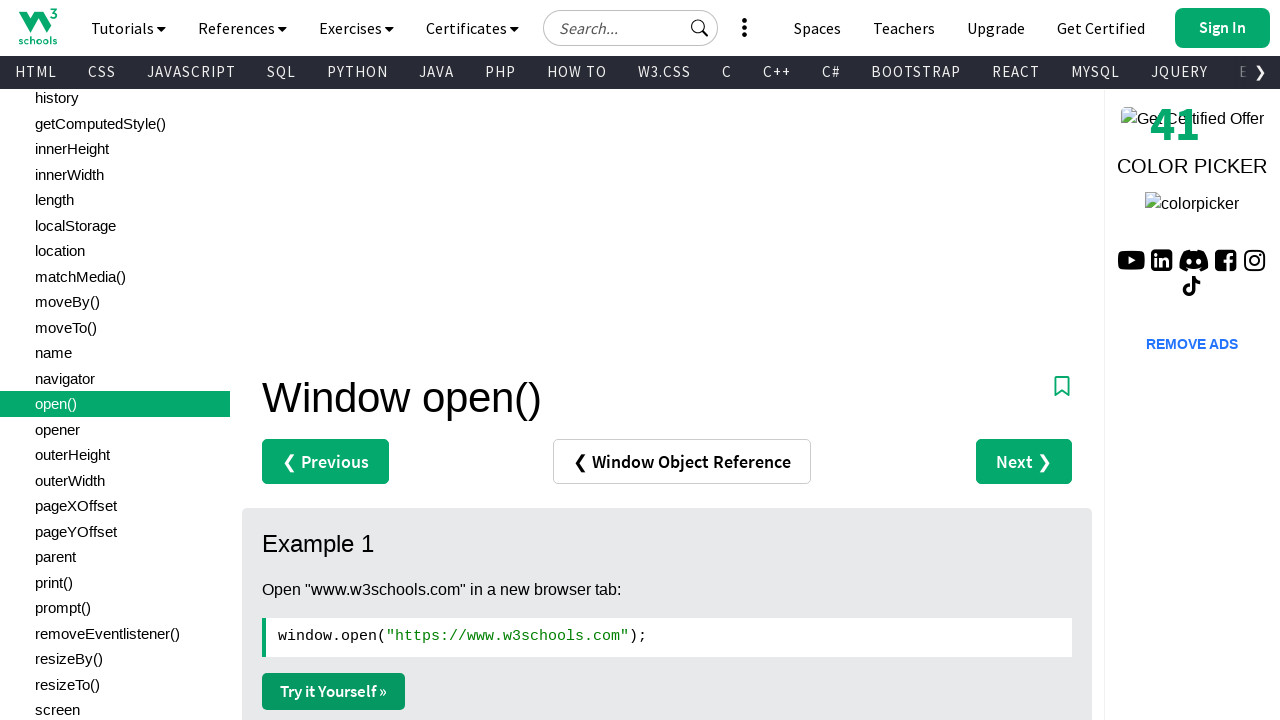

New window opened and captured
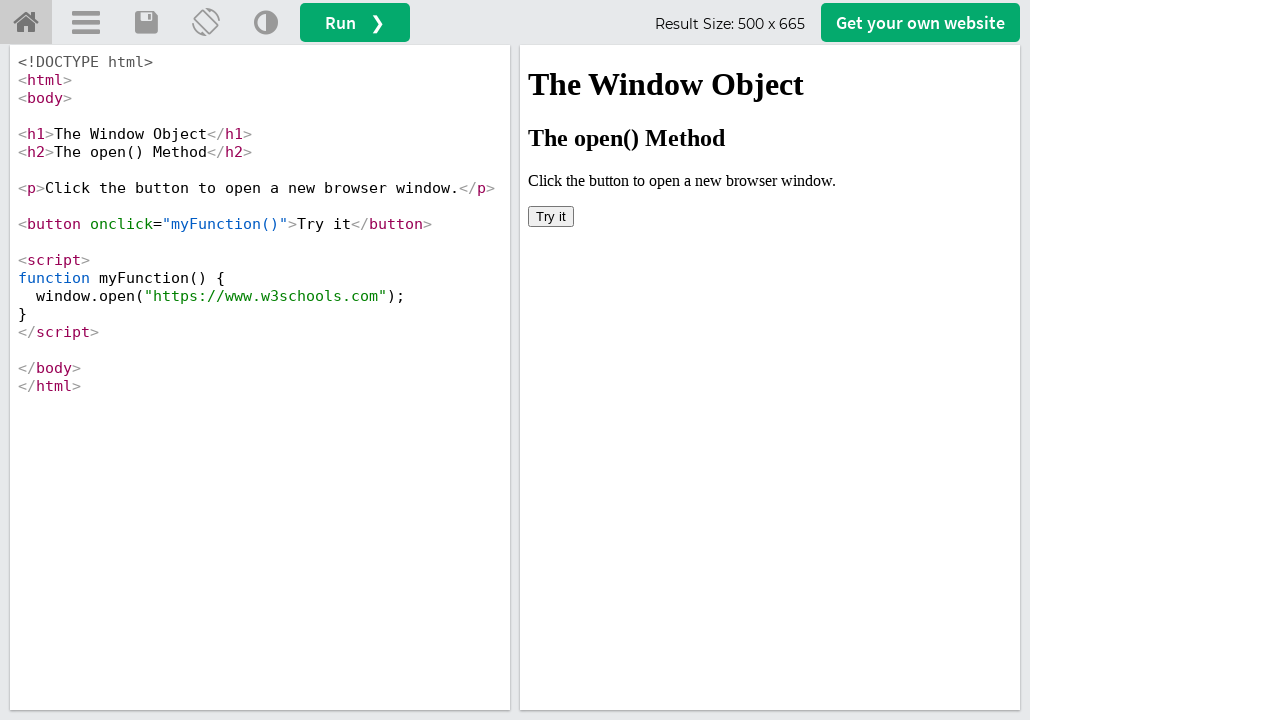

Retrieved all pages in context
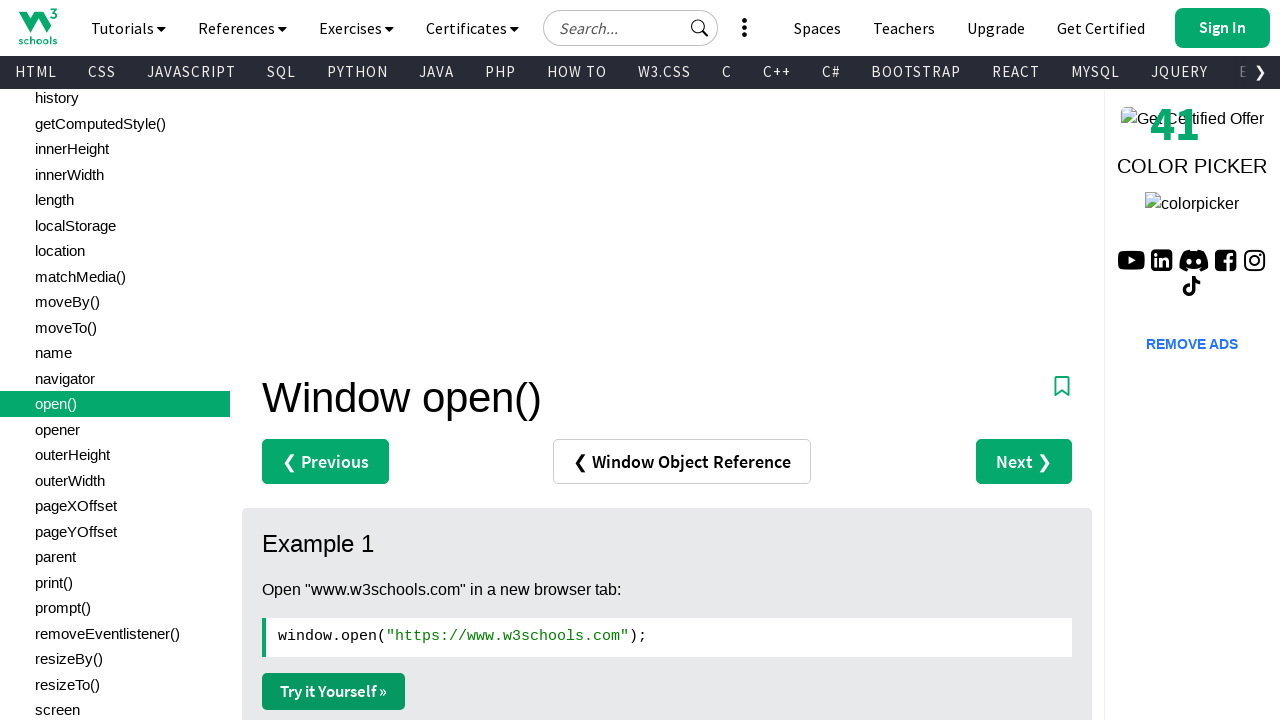

Brought page to front: Window open() Method
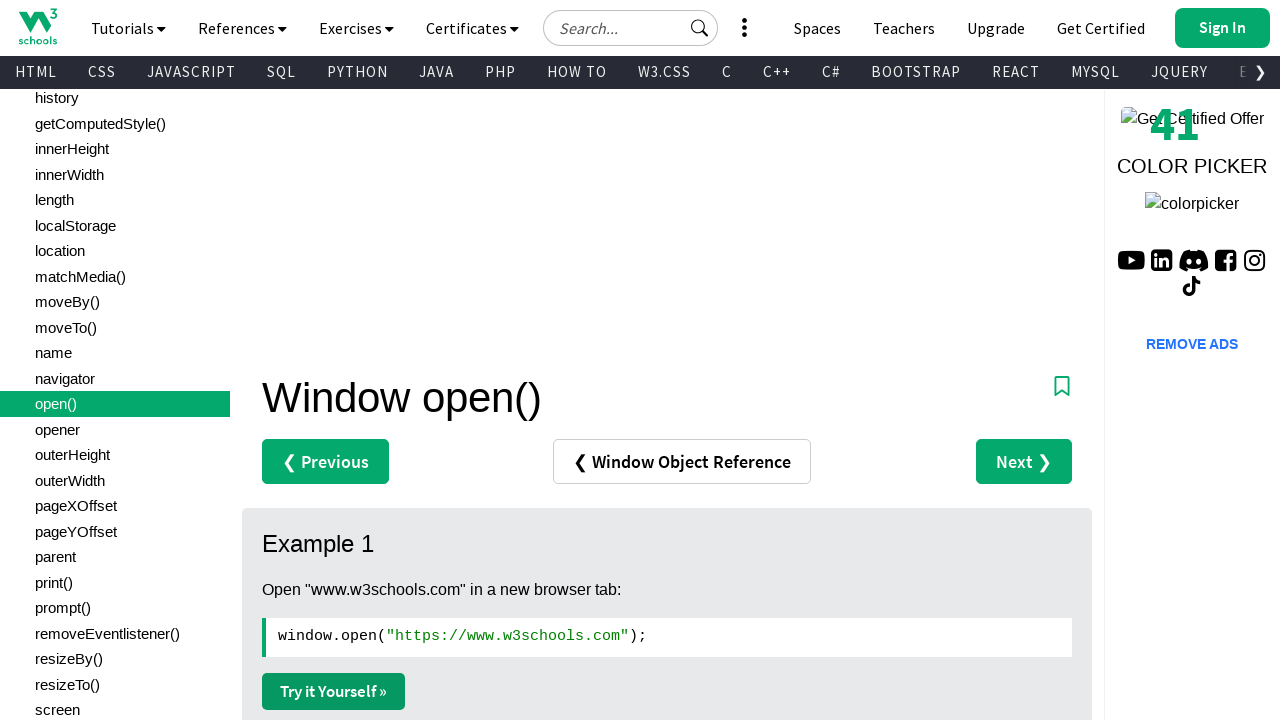

Brought page to front: W3Schools Tryit Editor
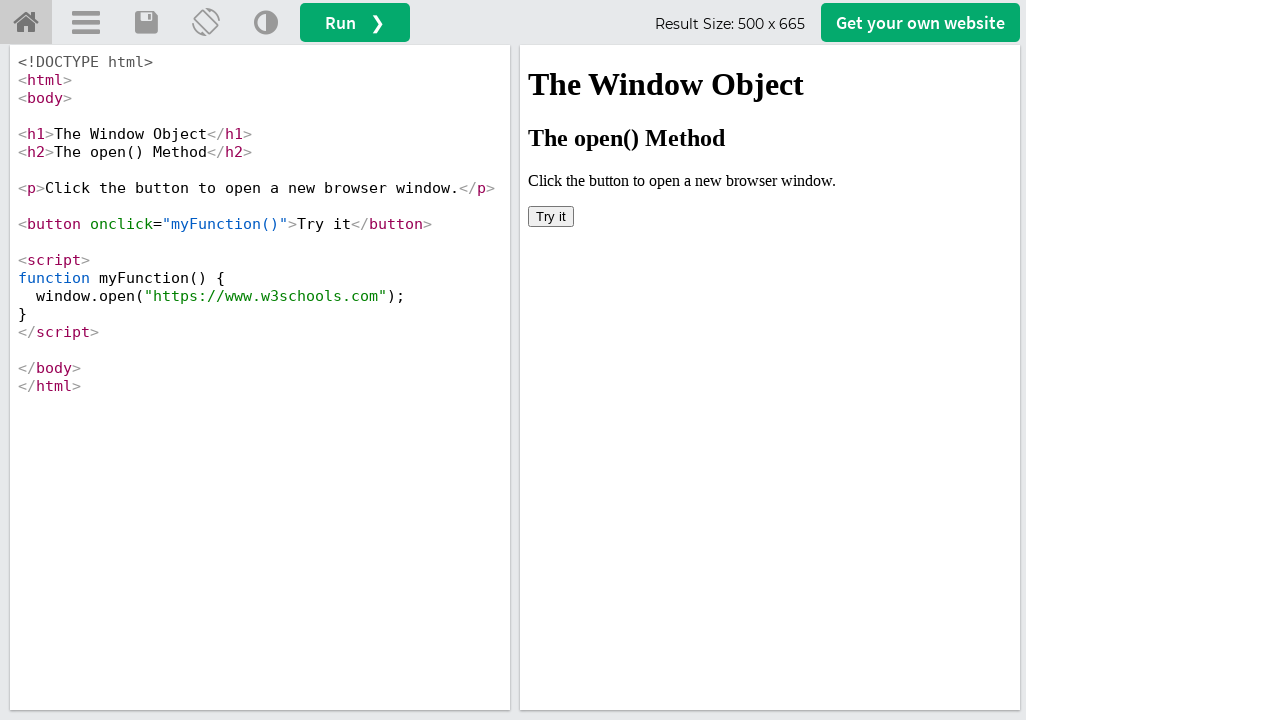

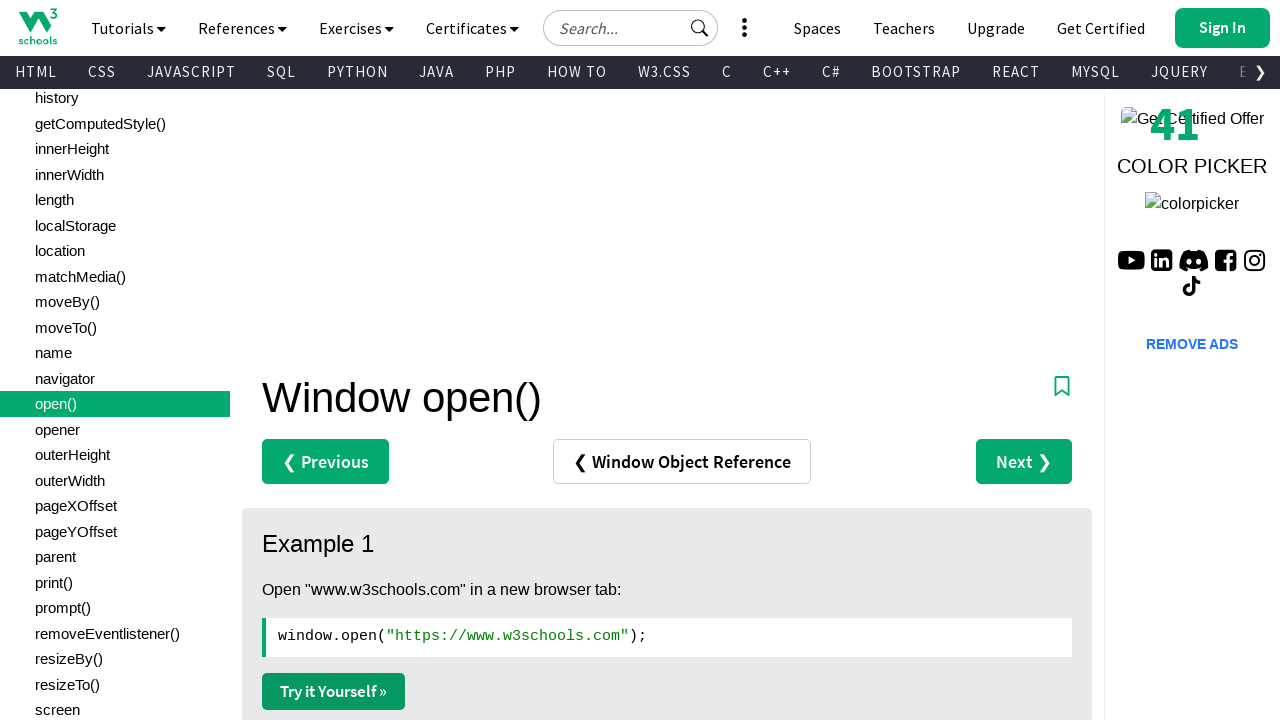